Navigates to Tutorialspoint Selenium practice page and verifies the page loads

Starting URL: https://www.tutorialspoint.com/selenium/practice/selenium_automation_practice.php

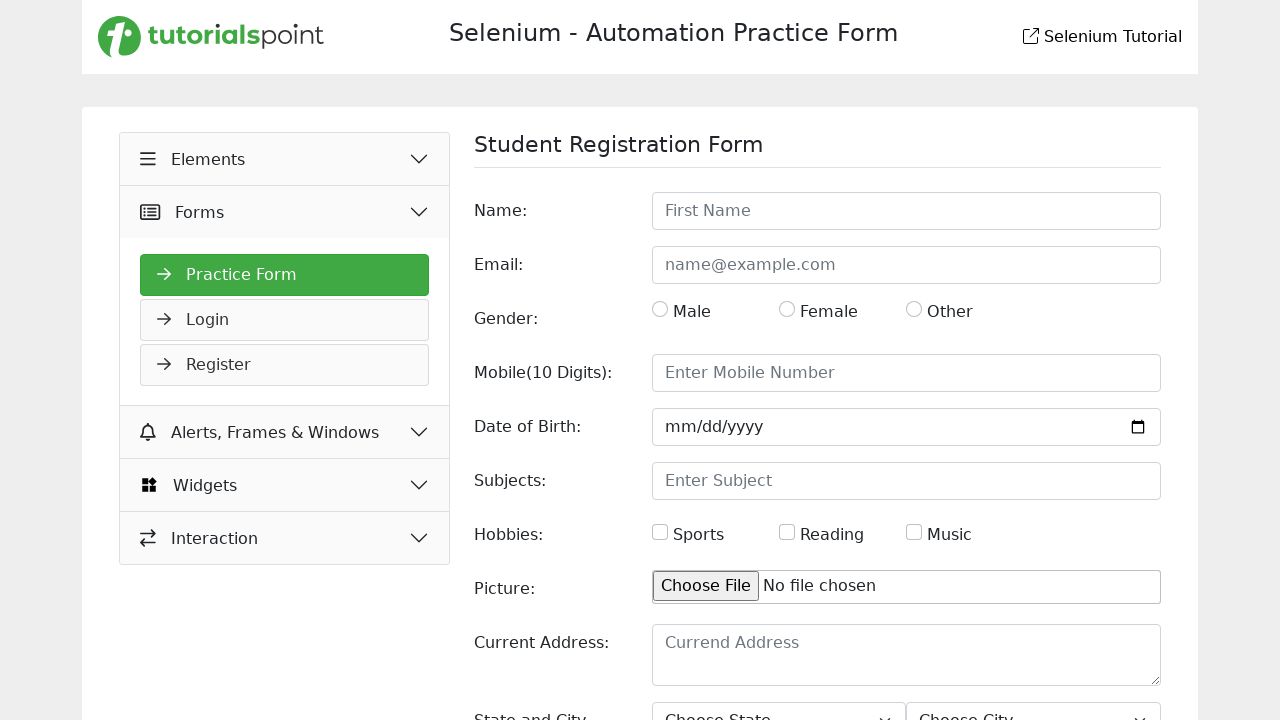

Waited for page to reach networkidle state - Tutorialspoint Selenium practice page loaded
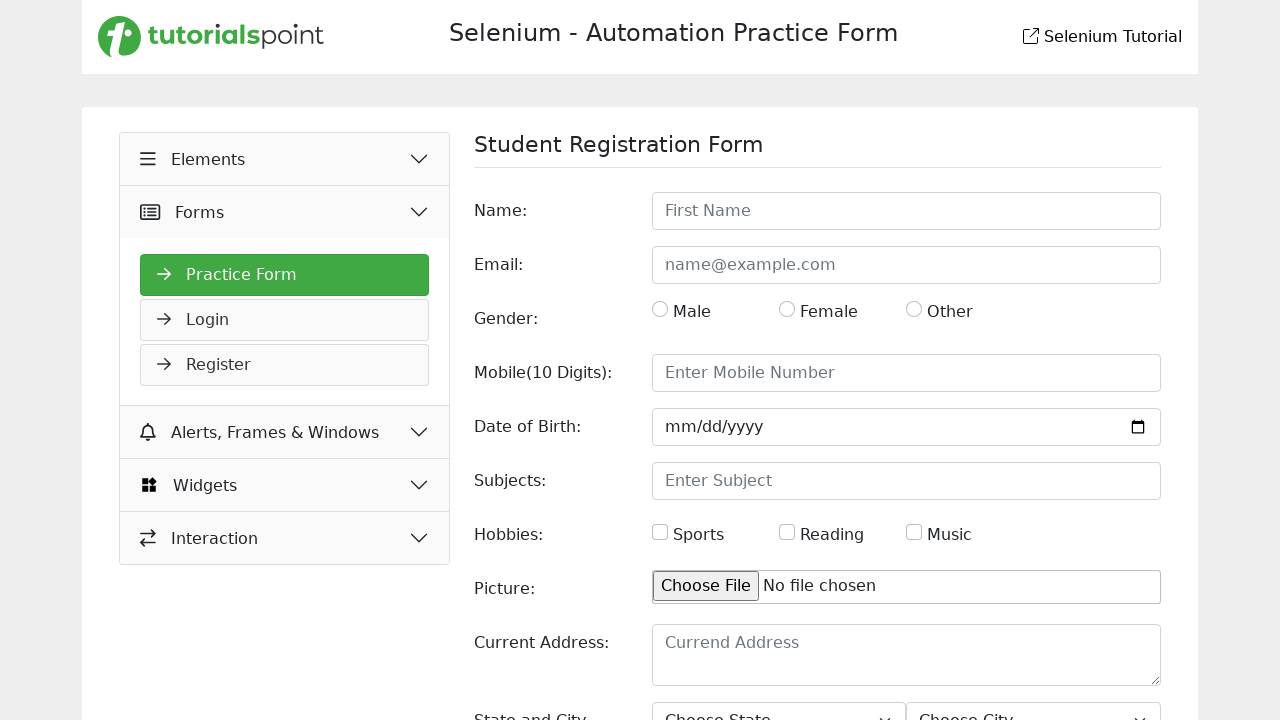

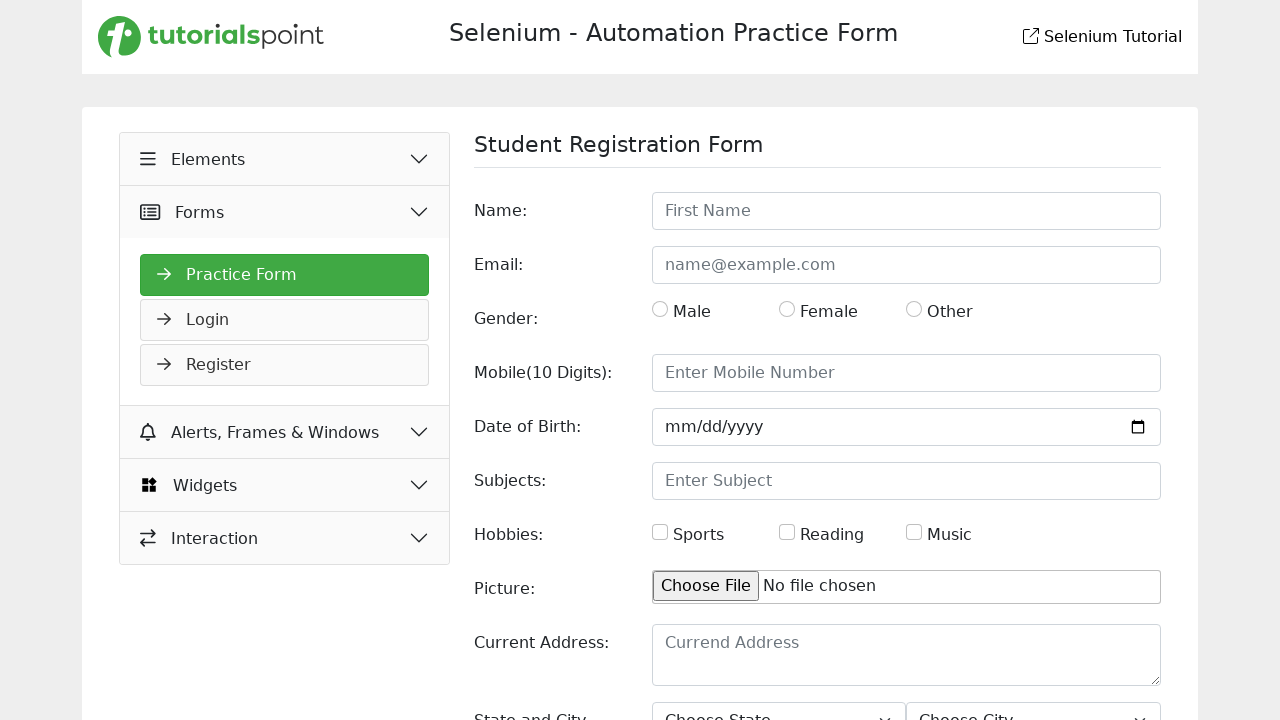